Navigates to a page with loading images, waits for images to load, and retrieves the src attribute of the third image (award image)

Starting URL: https://bonigarcia.dev/selenium-webdriver-java/loading-images.html

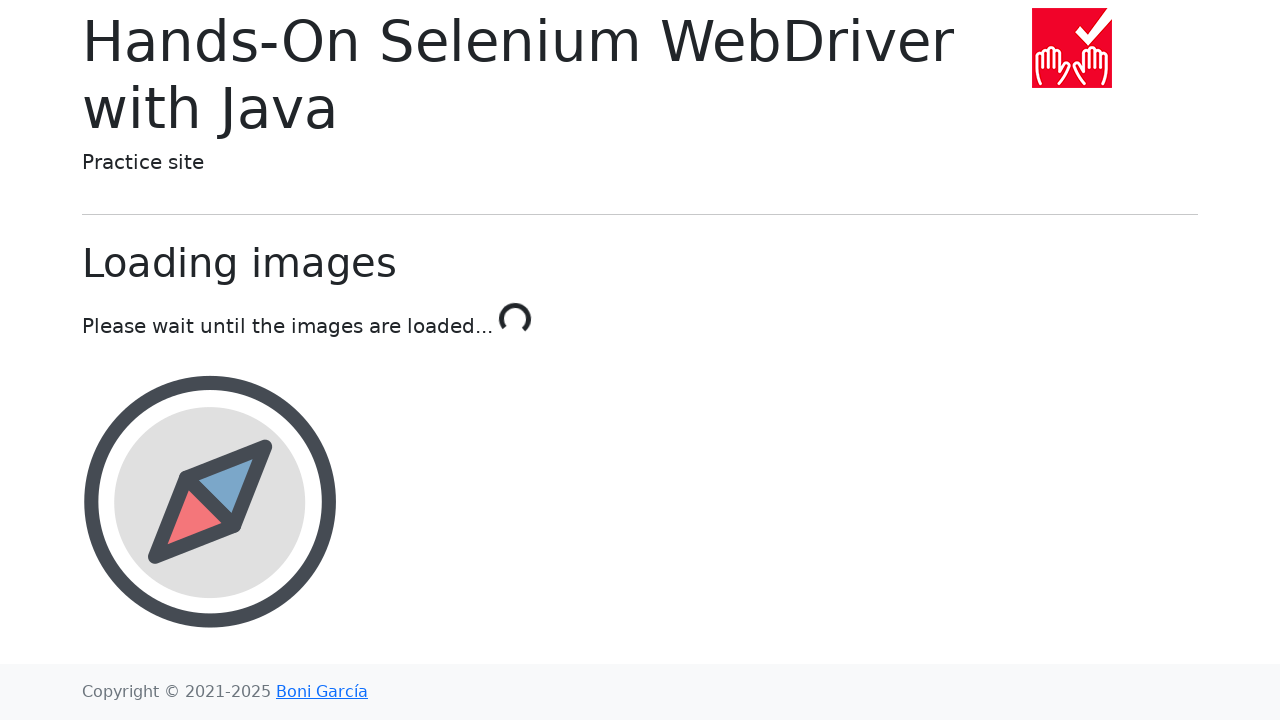

Waited for award image (#award) to load
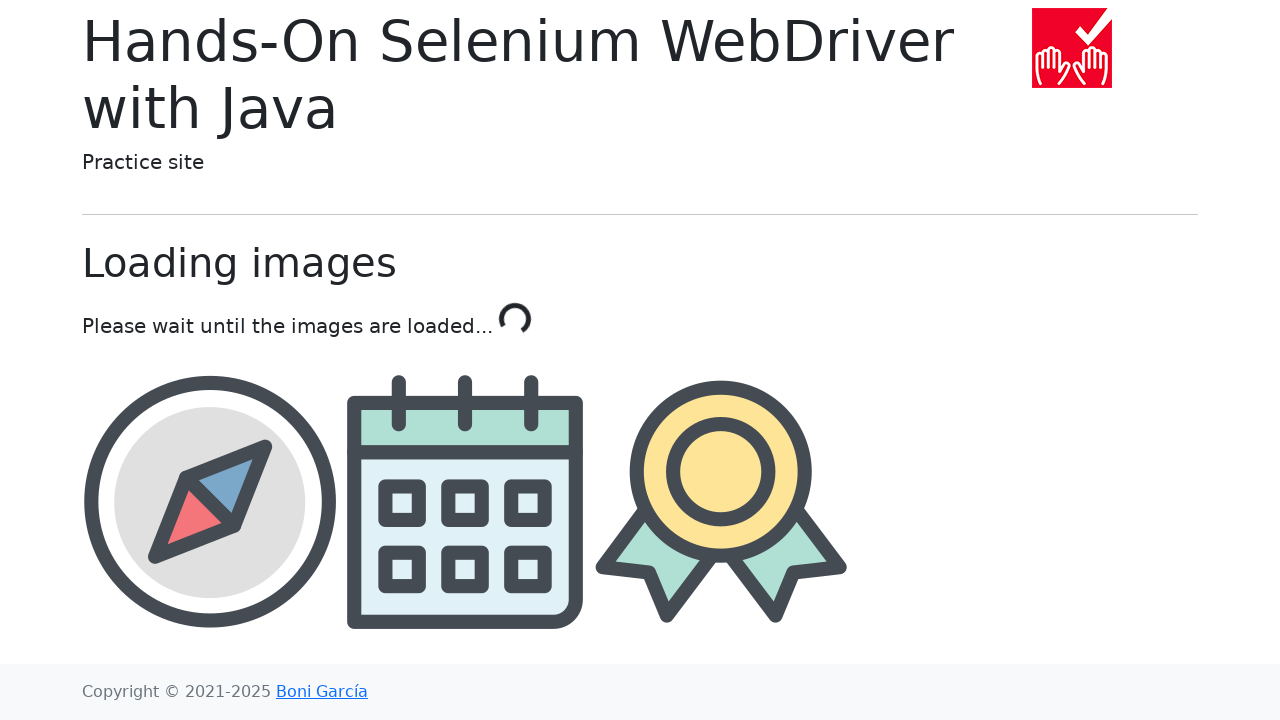

Located award image element
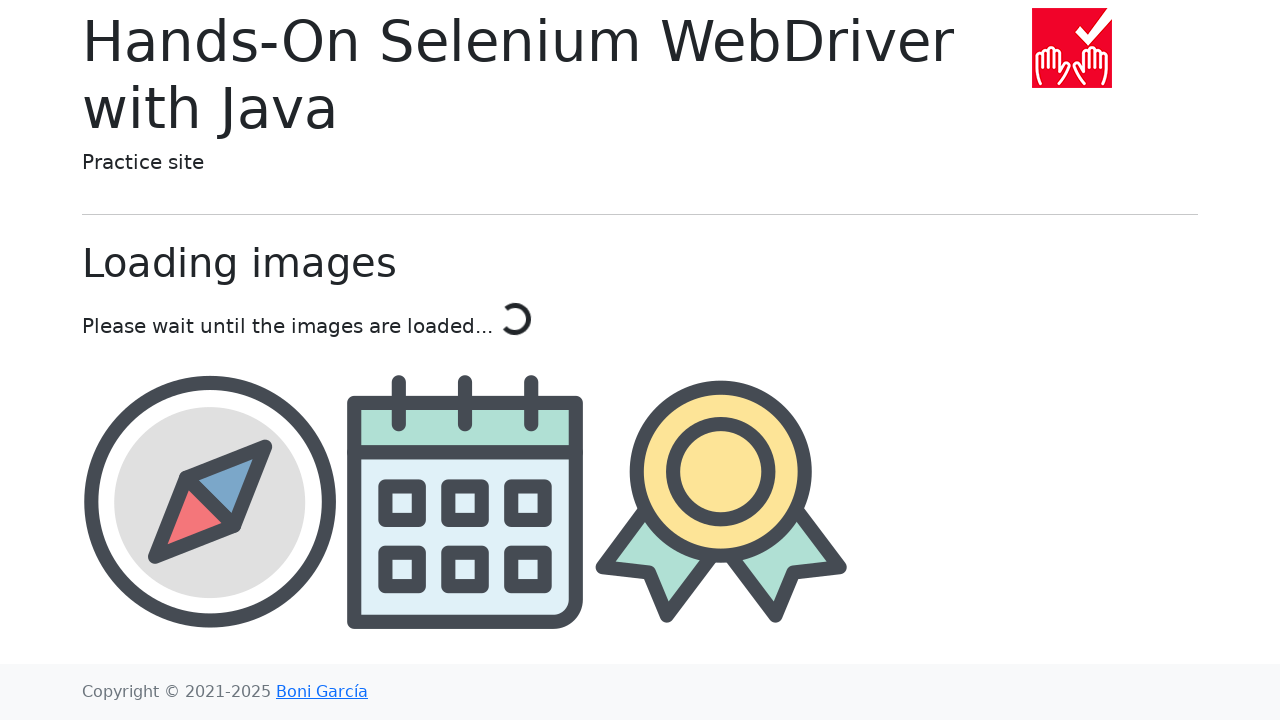

Retrieved src attribute of award image: img/award.png
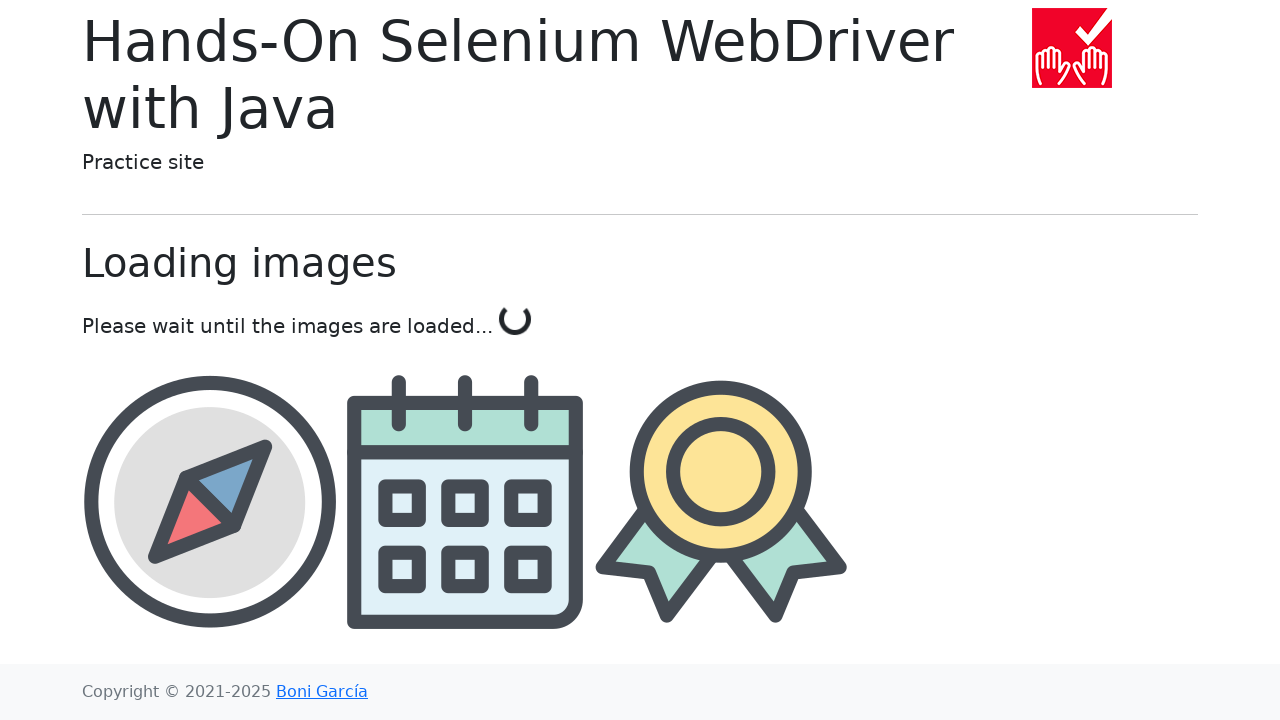

Printed src attribute value: img/award.png
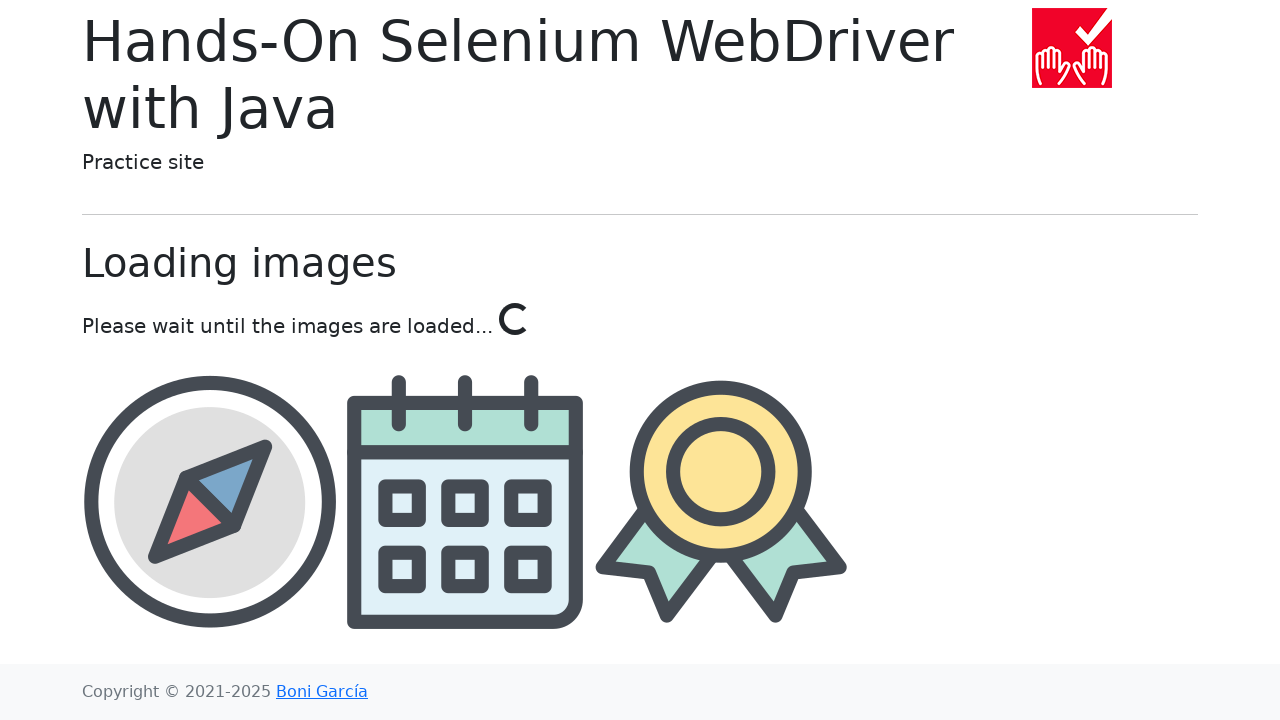

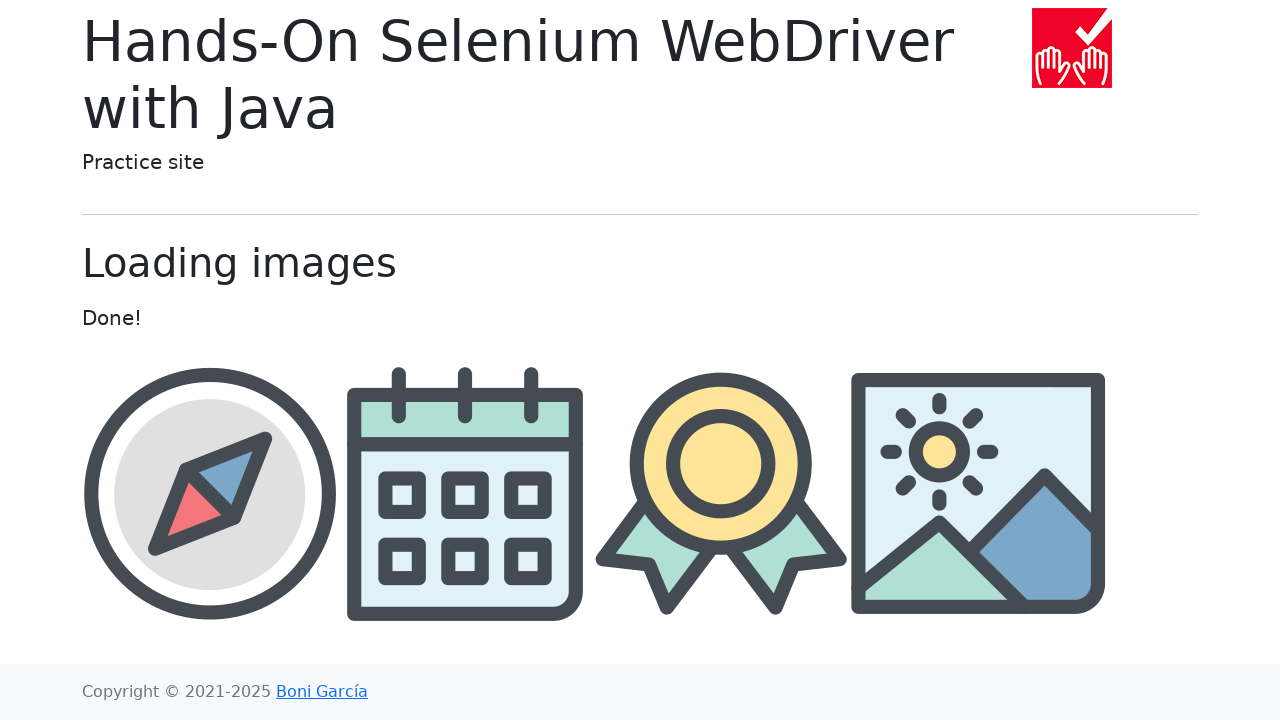